Automates a wild variety gene SNP search on the ICRISAT CicerSeq database by selecting wild crop type, search options, entering a gene ID, and submitting the form.

Starting URL: https://cegresources.icrisat.org/cicerseq/?page_id=3605

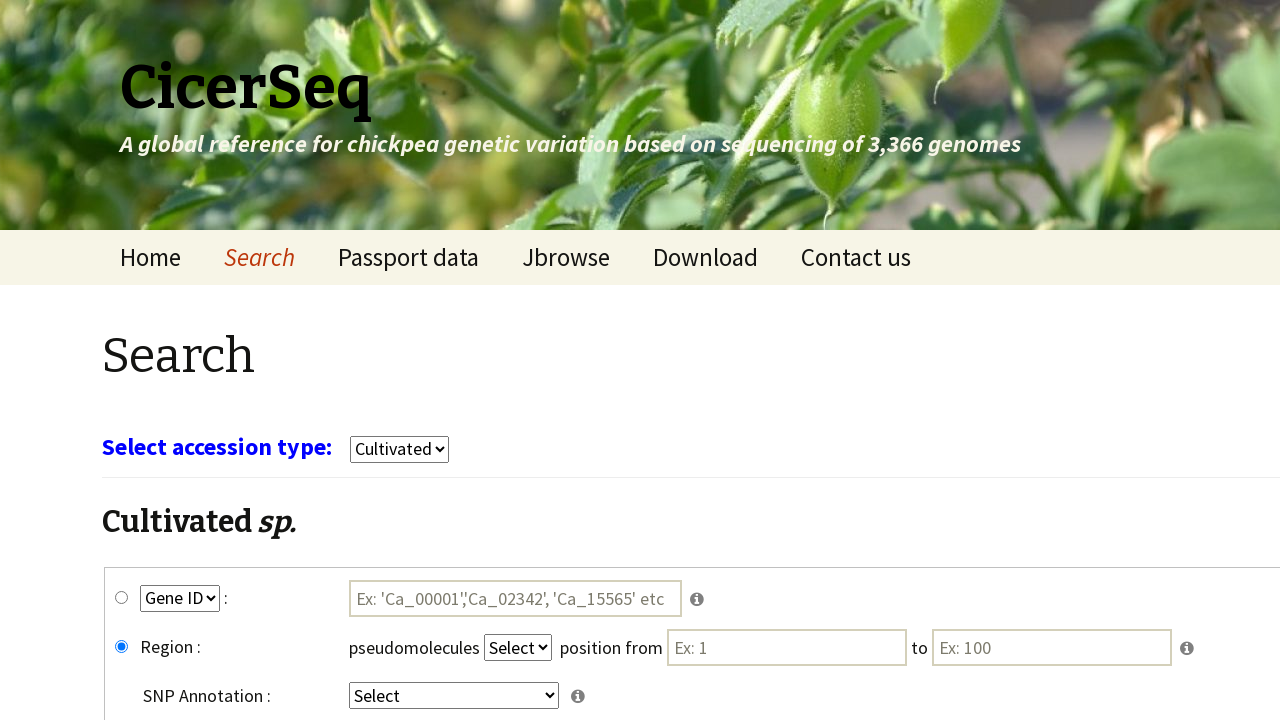

Waited for page to load (networkidle)
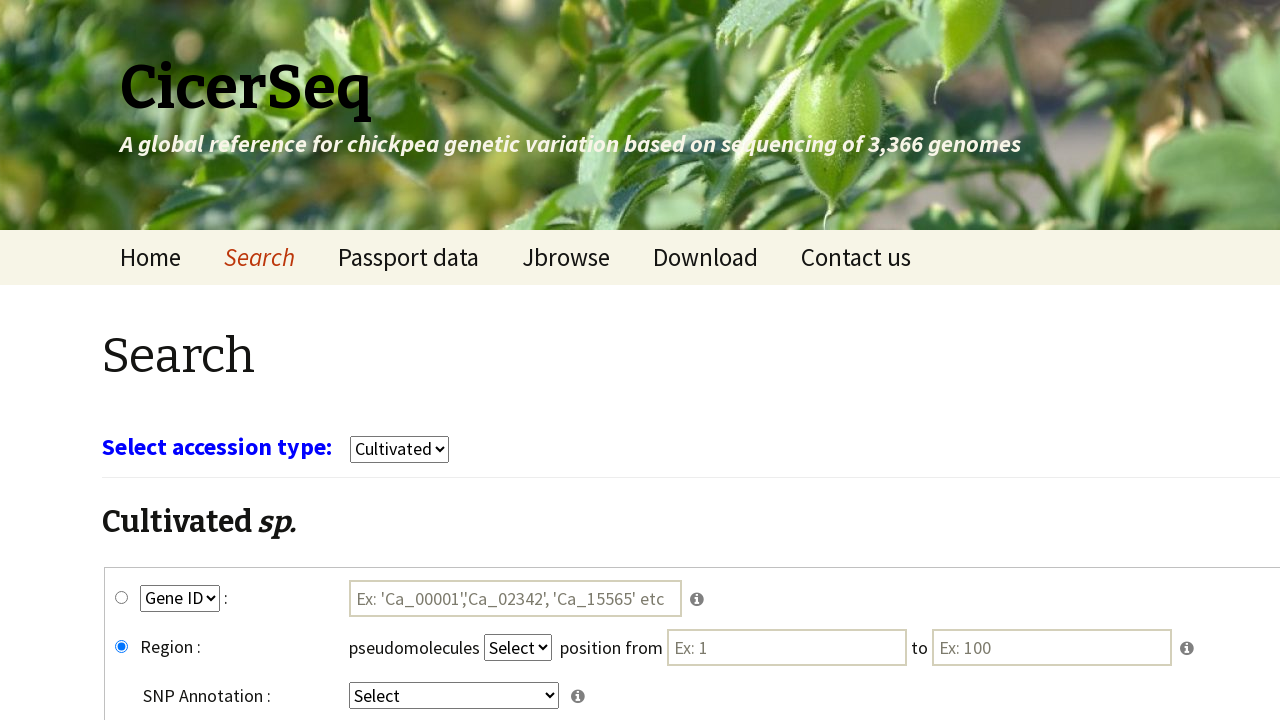

Selected 'wild' from crop dropdown on select[name='select_crop']
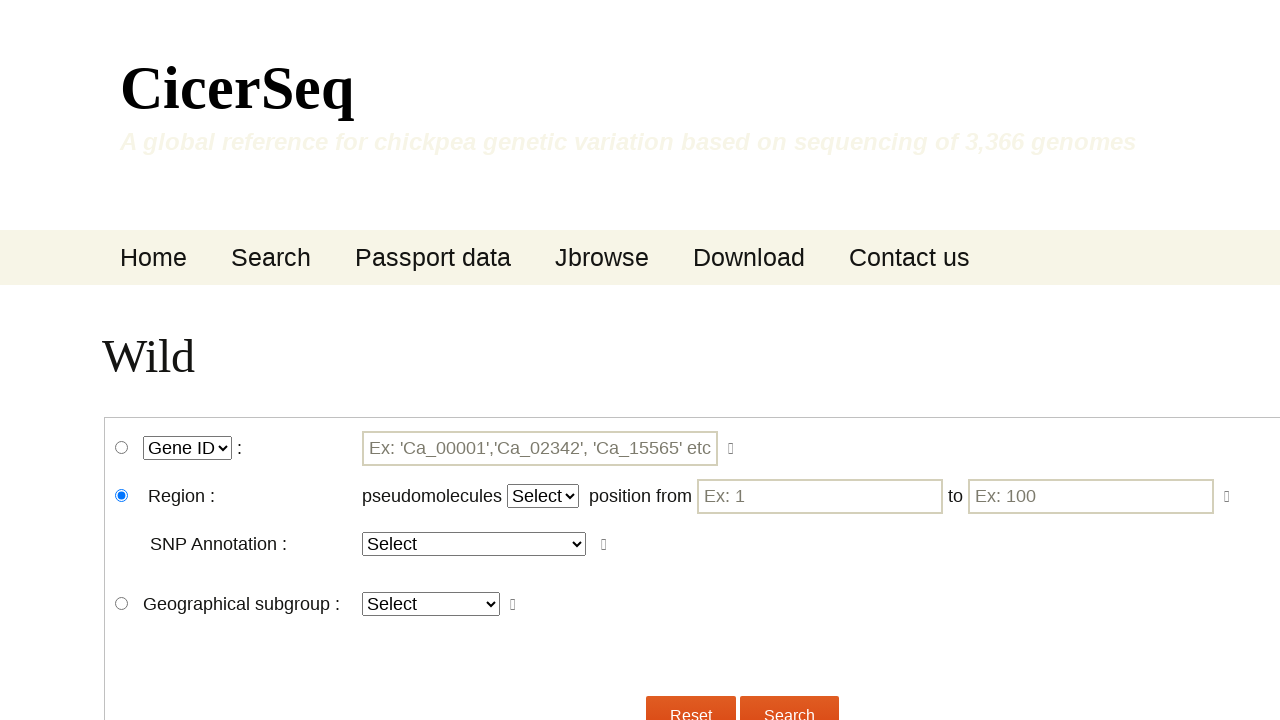

Clicked wgene_snp radio button to select SNP search option at (122, 448) on #wgene_snp
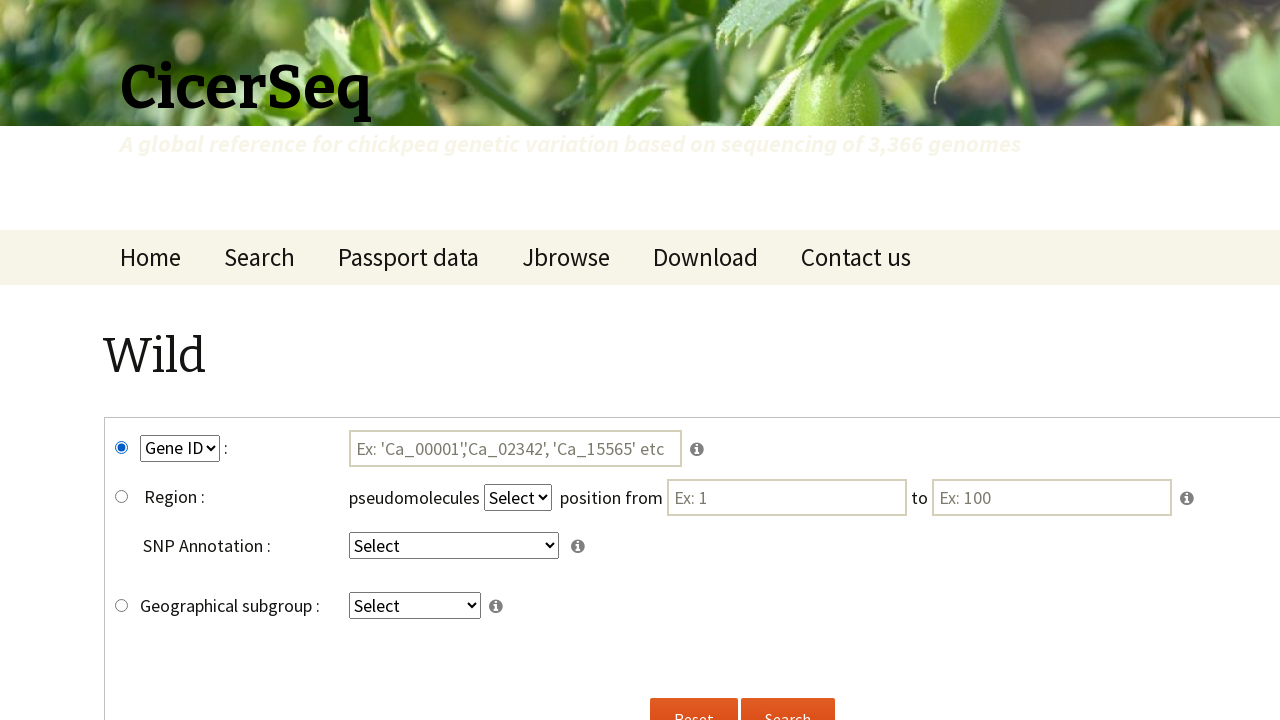

Selected 'GeneID' from key2 dropdown on select[name='key2']
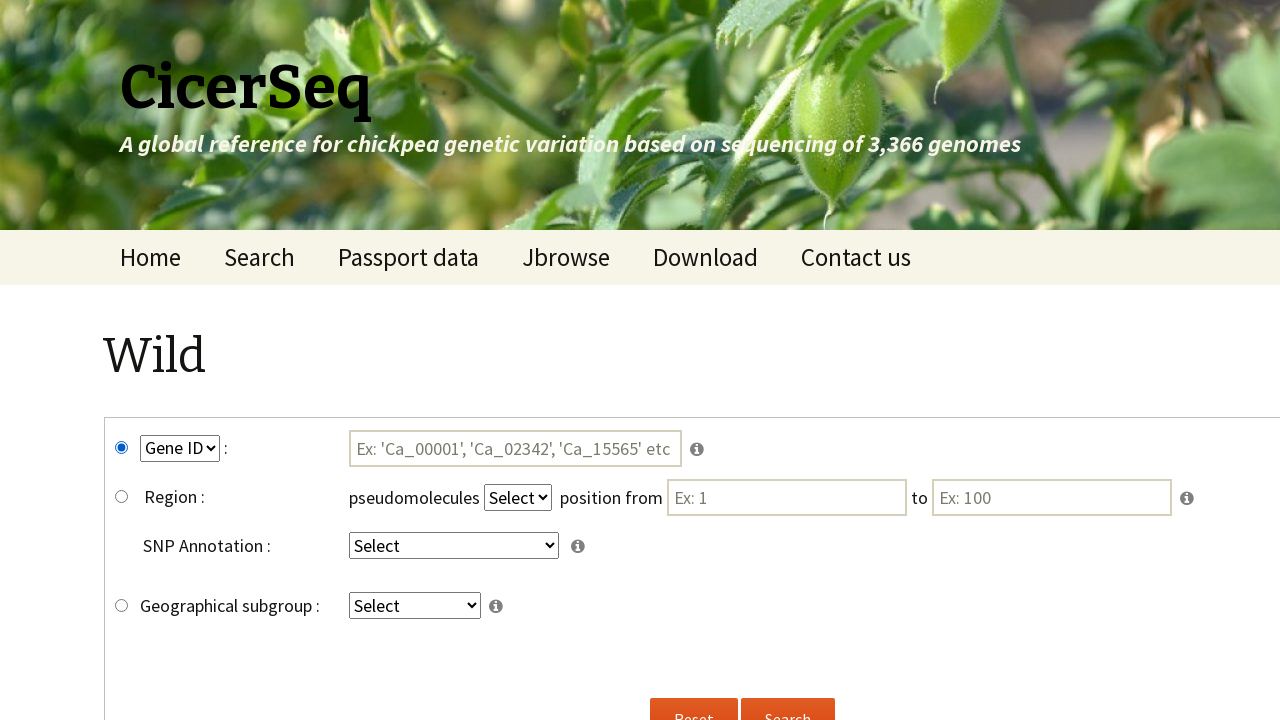

Selected 'intergenic' from key4 dropdown on select[name='key4']
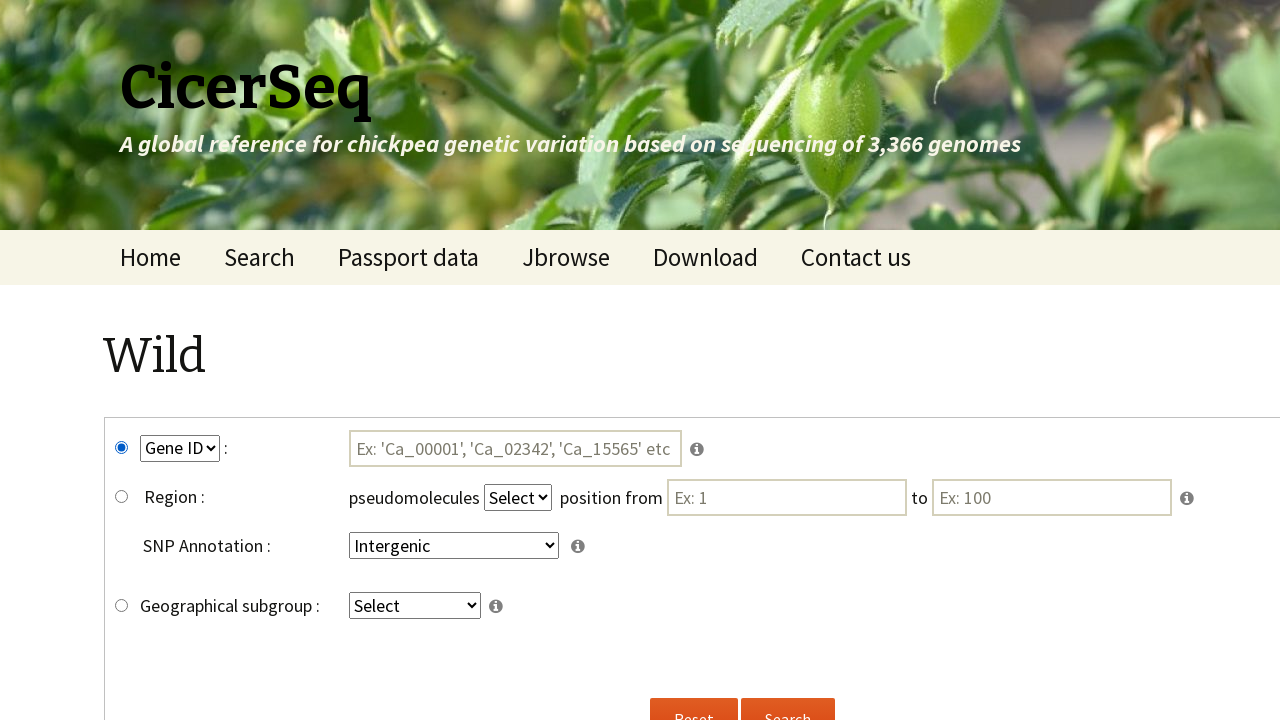

Entered gene ID 'Ca_00004' into search field on #tmp3
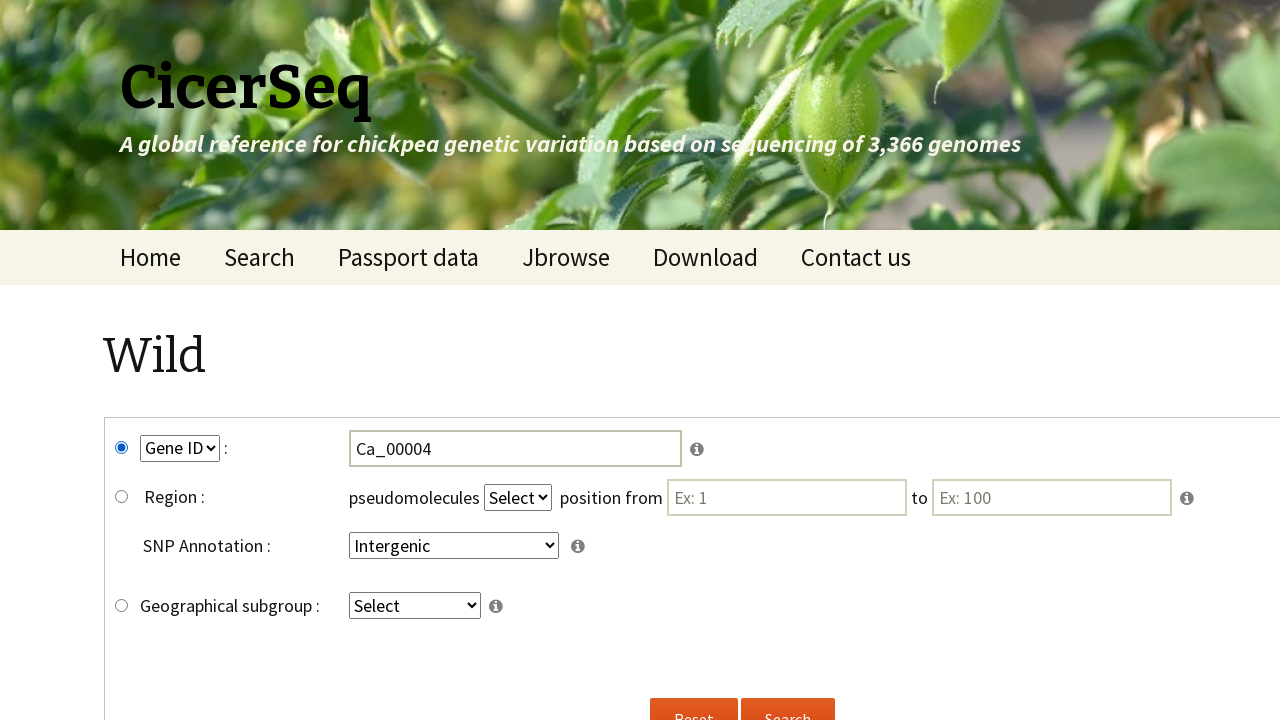

Clicked submit button to execute wild variety gene SNP search at (788, 698) on input[name='submitw']
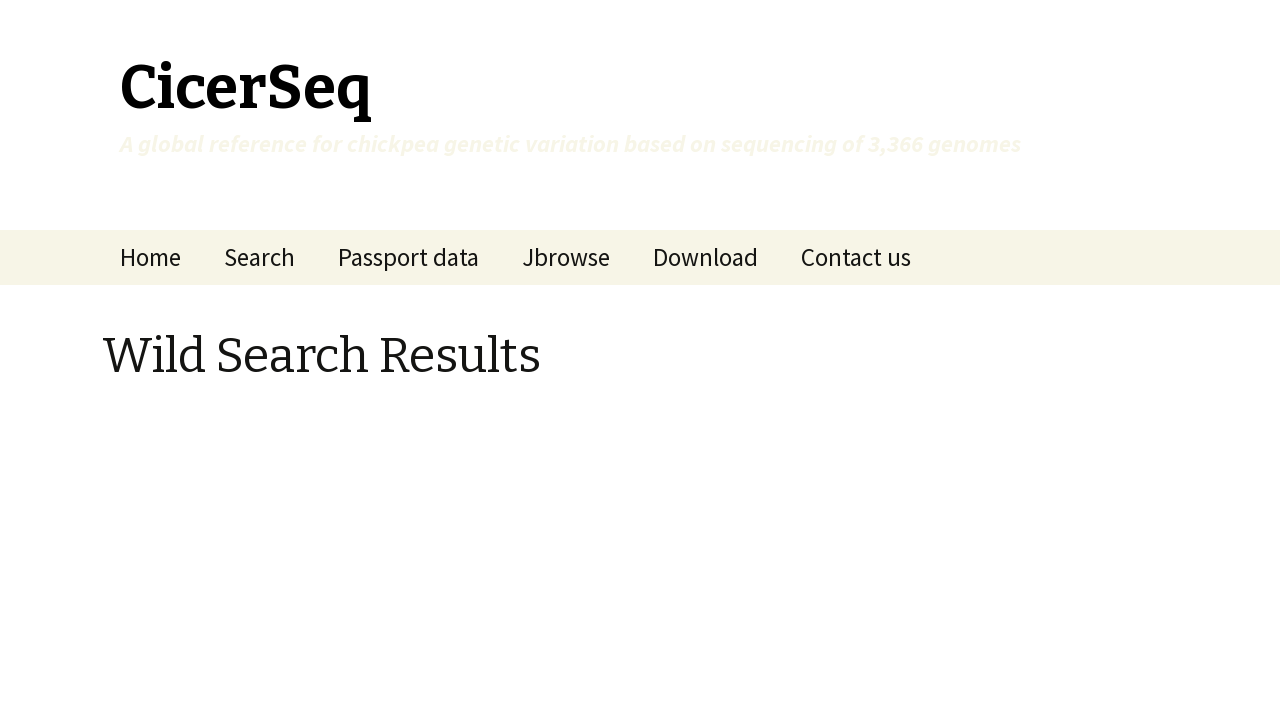

Waited 5 seconds for search results to load
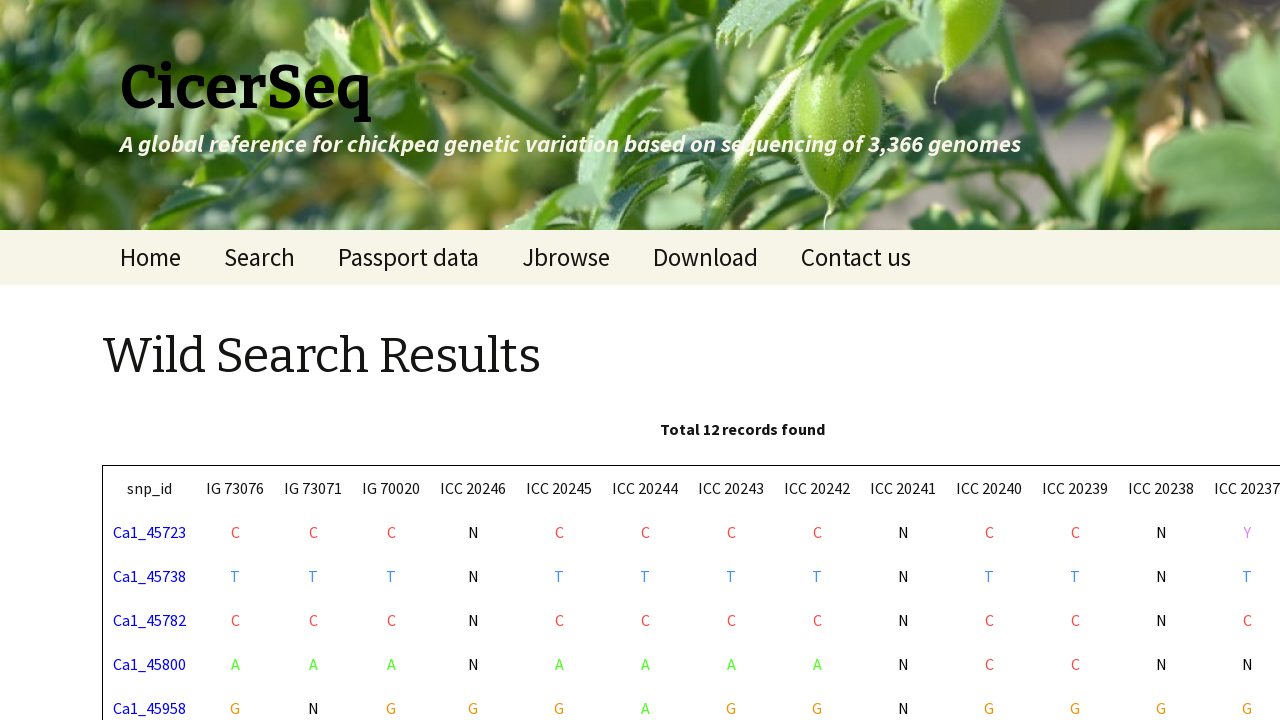

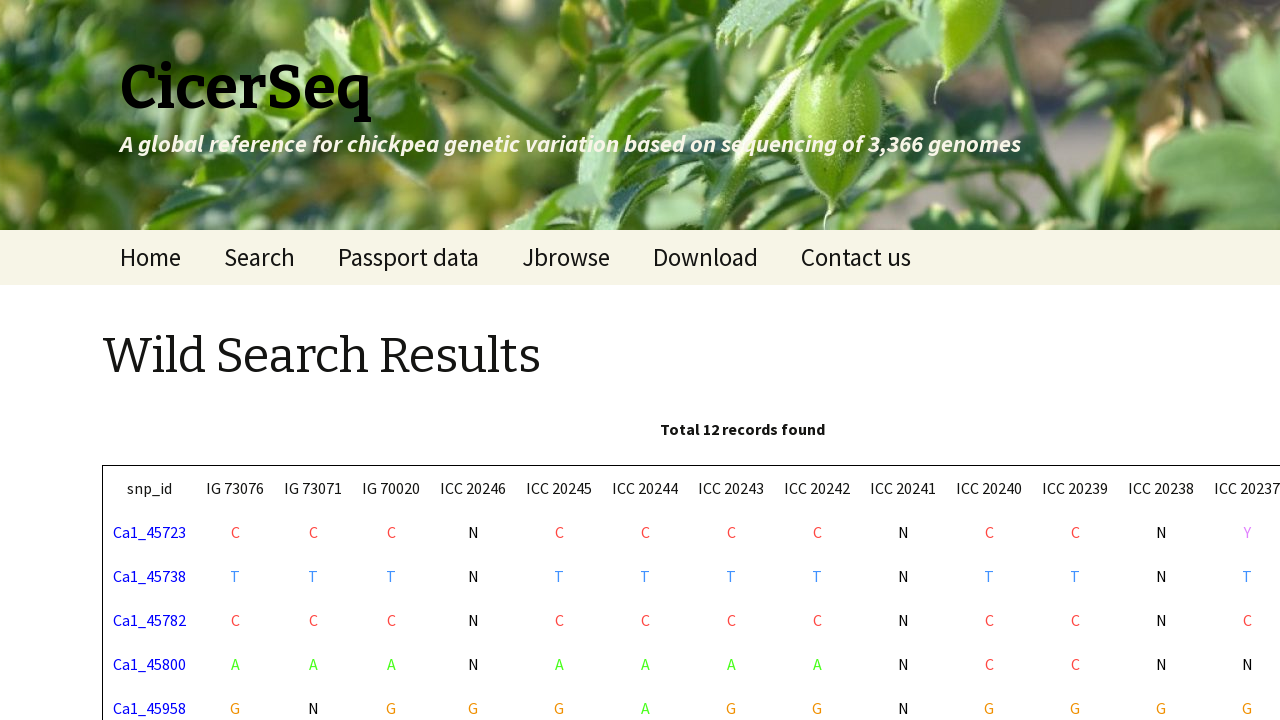